Tests iframe switching functionality by entering text into form fields within different iframes

Starting URL: https://seleniumui.moderntester.pl/iframes.php

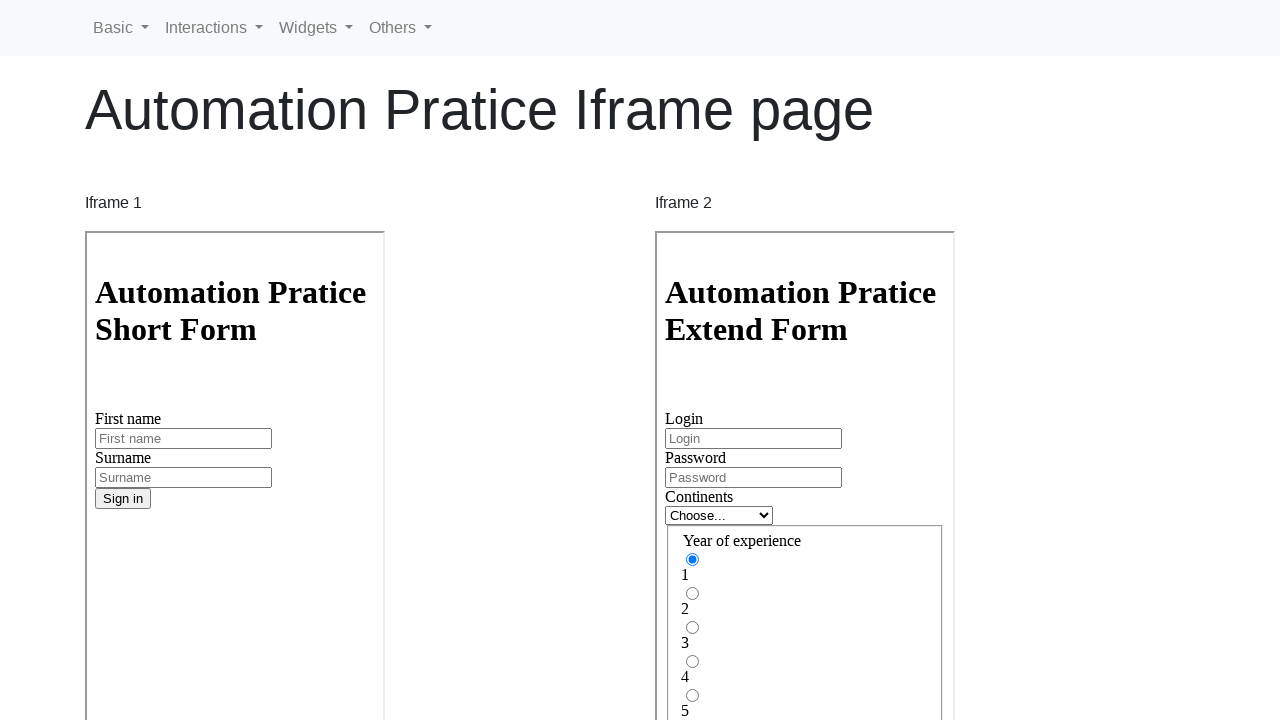

Located first iframe with name='iframe1'
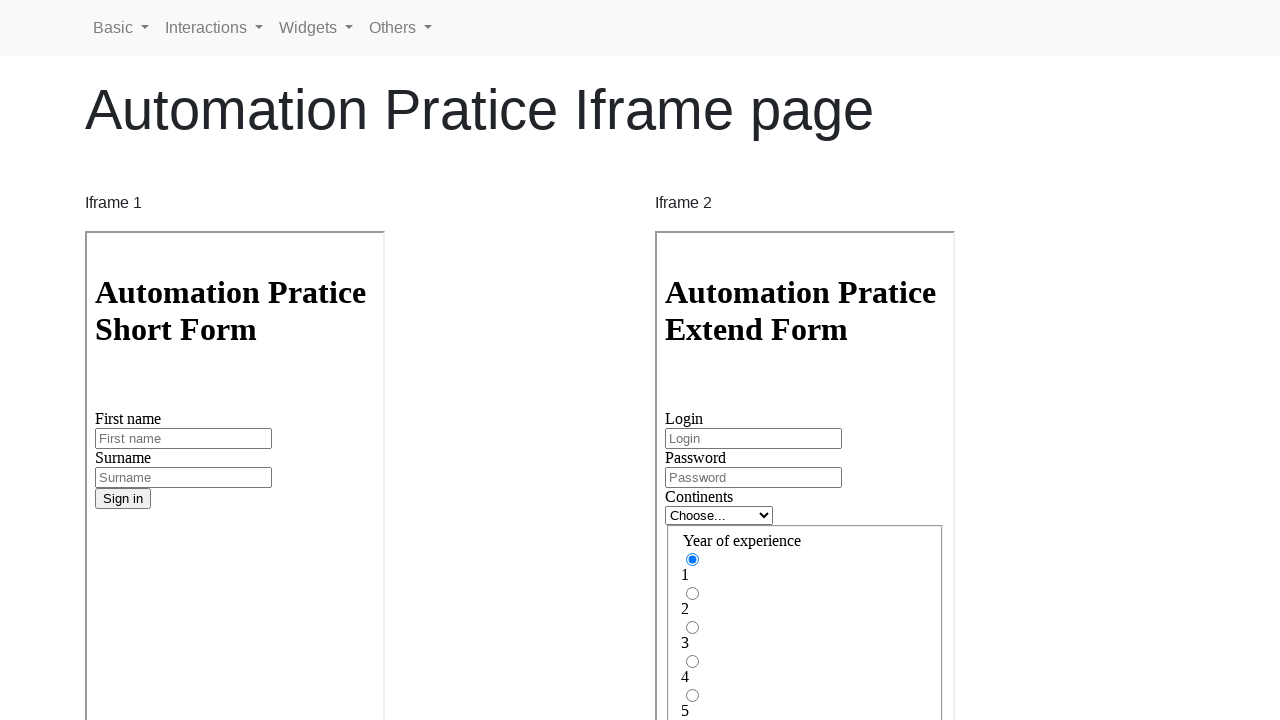

Filled first name field with 'Adam' in first iframe on iframe[name='iframe1'] >> internal:control=enter-frame >> #inputFirstName3
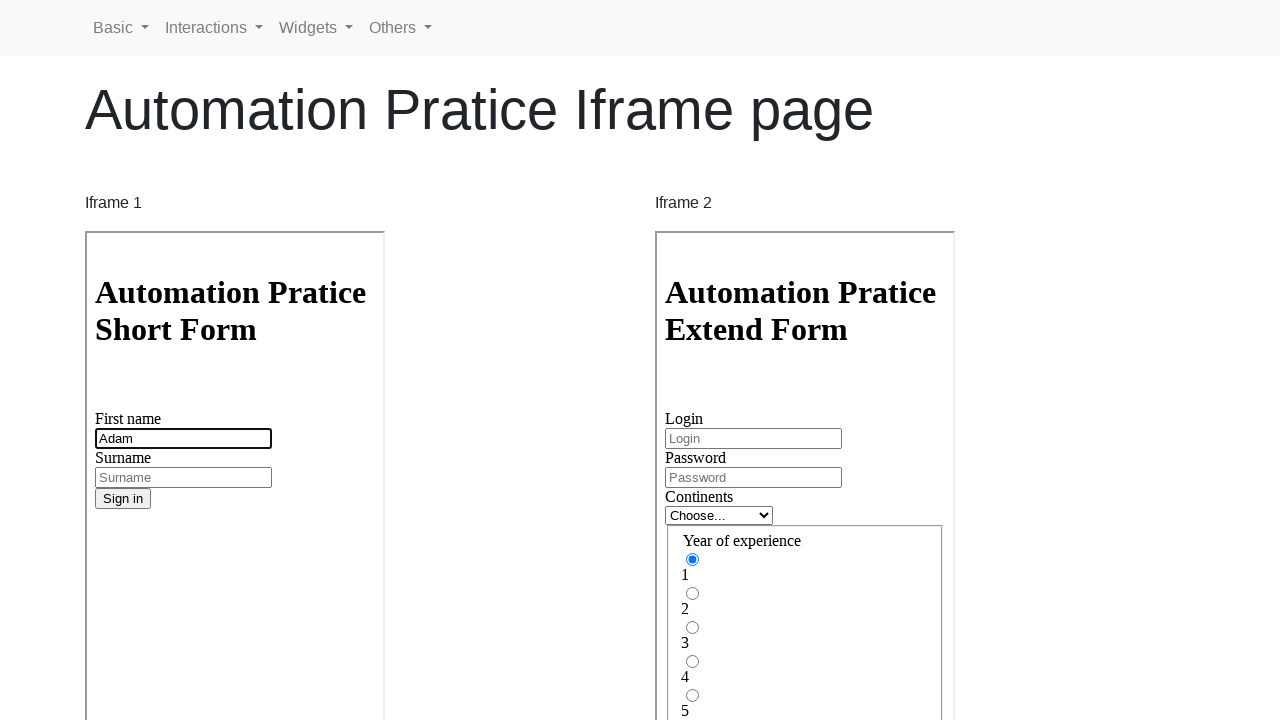

Located second iframe with name='iframe2'
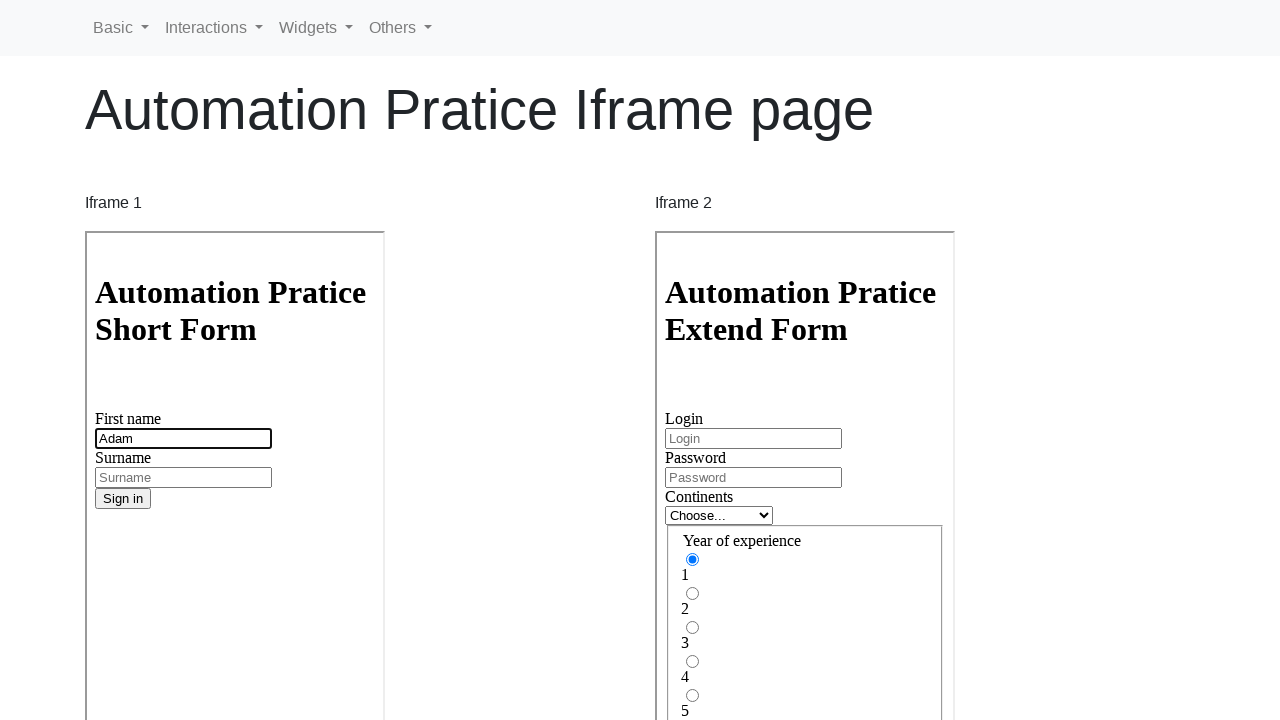

Filled login field with 'Adam' in second iframe on iframe[name='iframe2'] >> internal:control=enter-frame >> #inputLogin
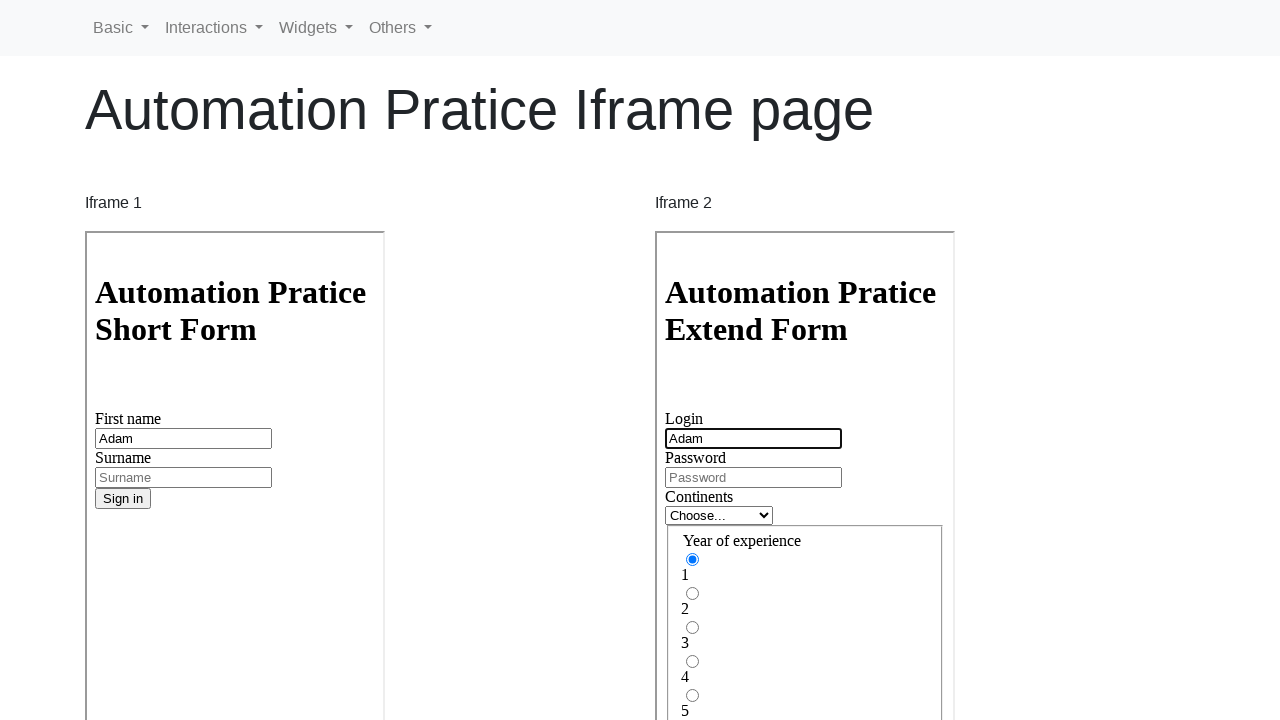

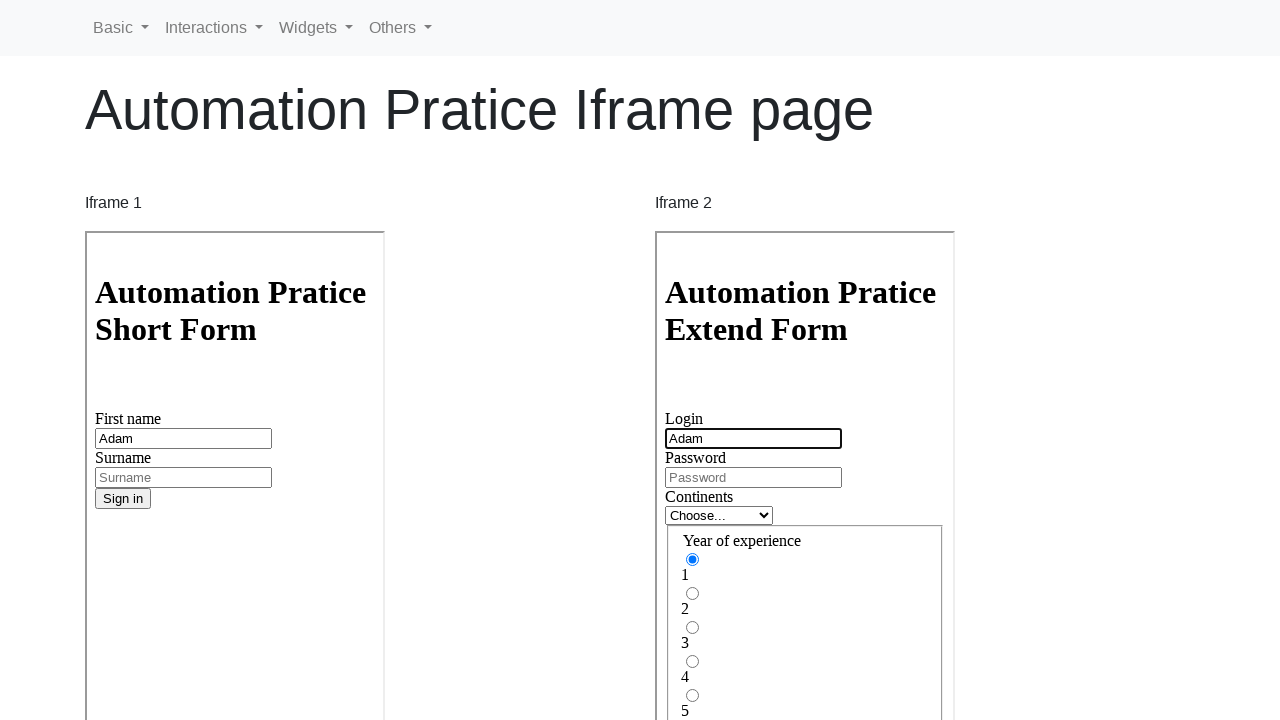